Tests click and hold to select multiple items by dragging from first to fourth item

Starting URL: https://automationfc.github.io/jquery-selectable/

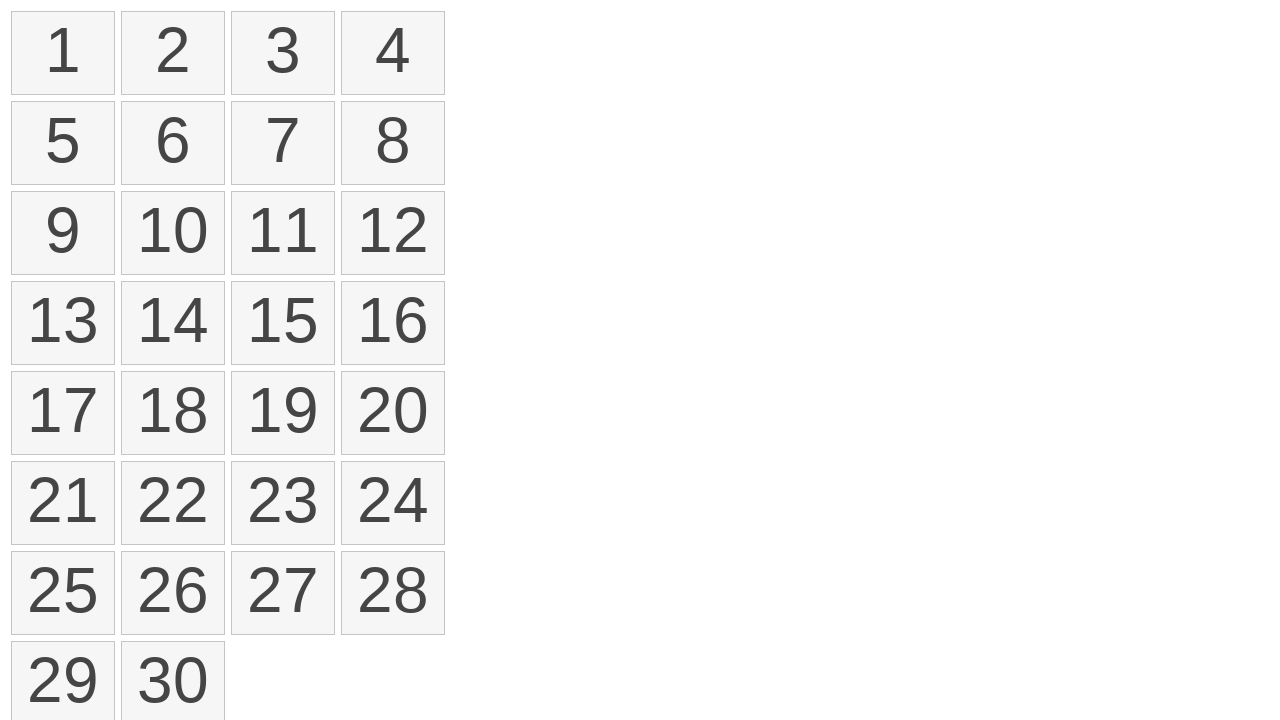

Retrieved all list items from the page
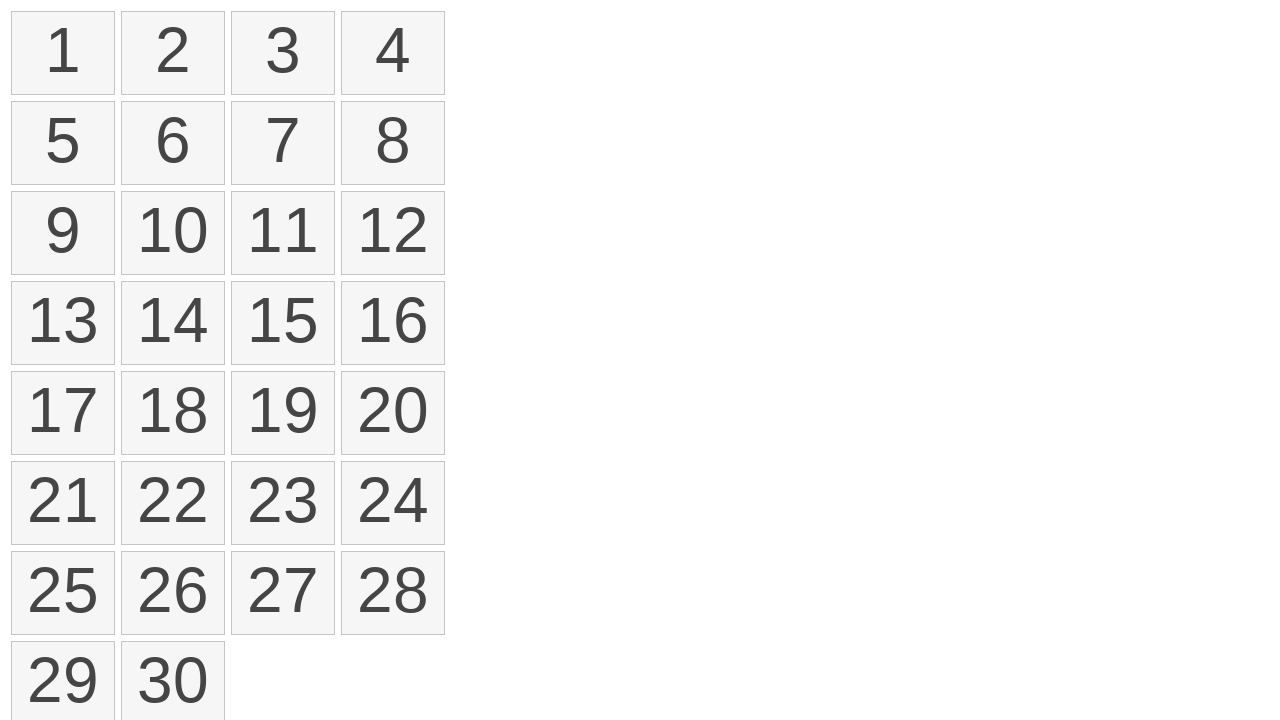

Got bounding box of first item
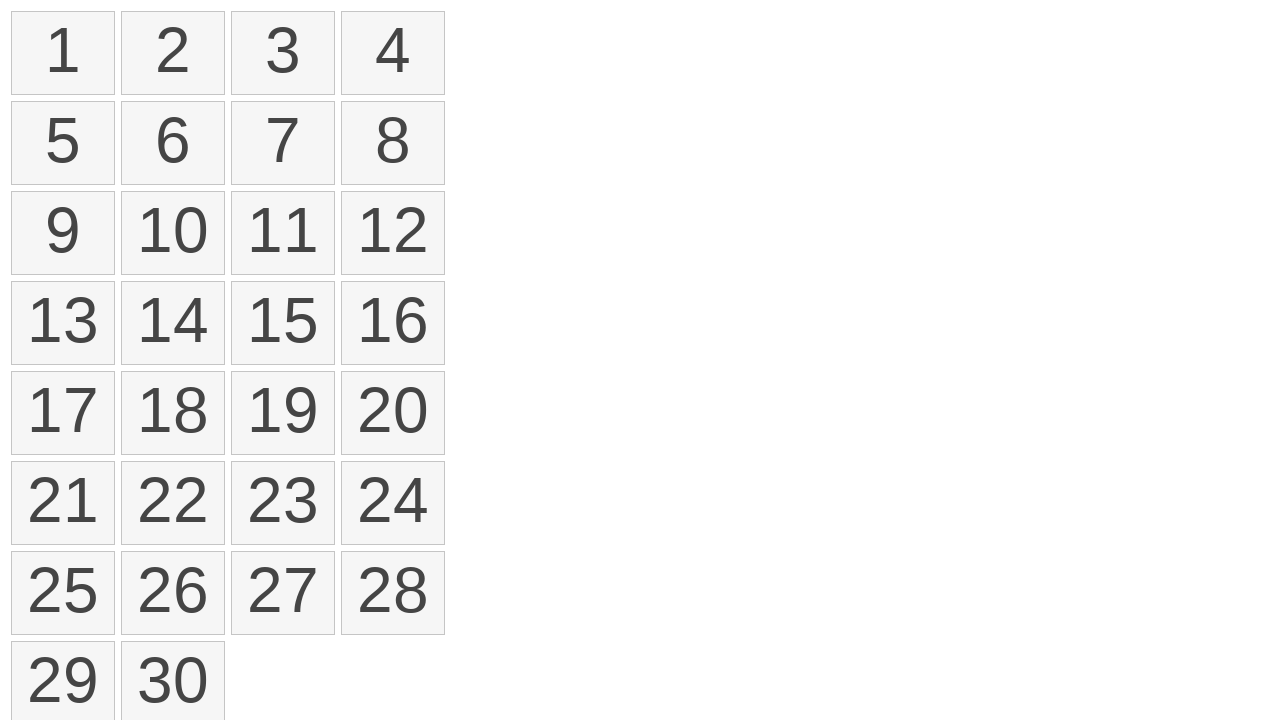

Got bounding box of fourth item
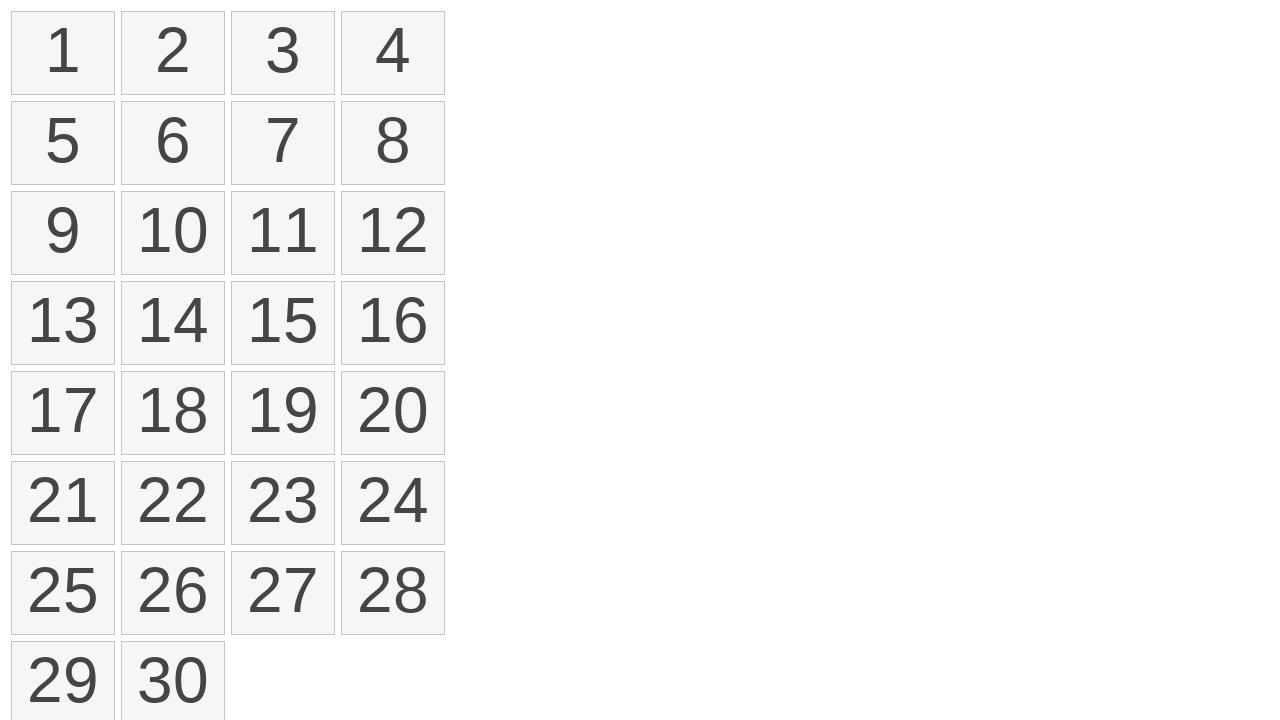

Moved mouse to center of first item at (63, 53)
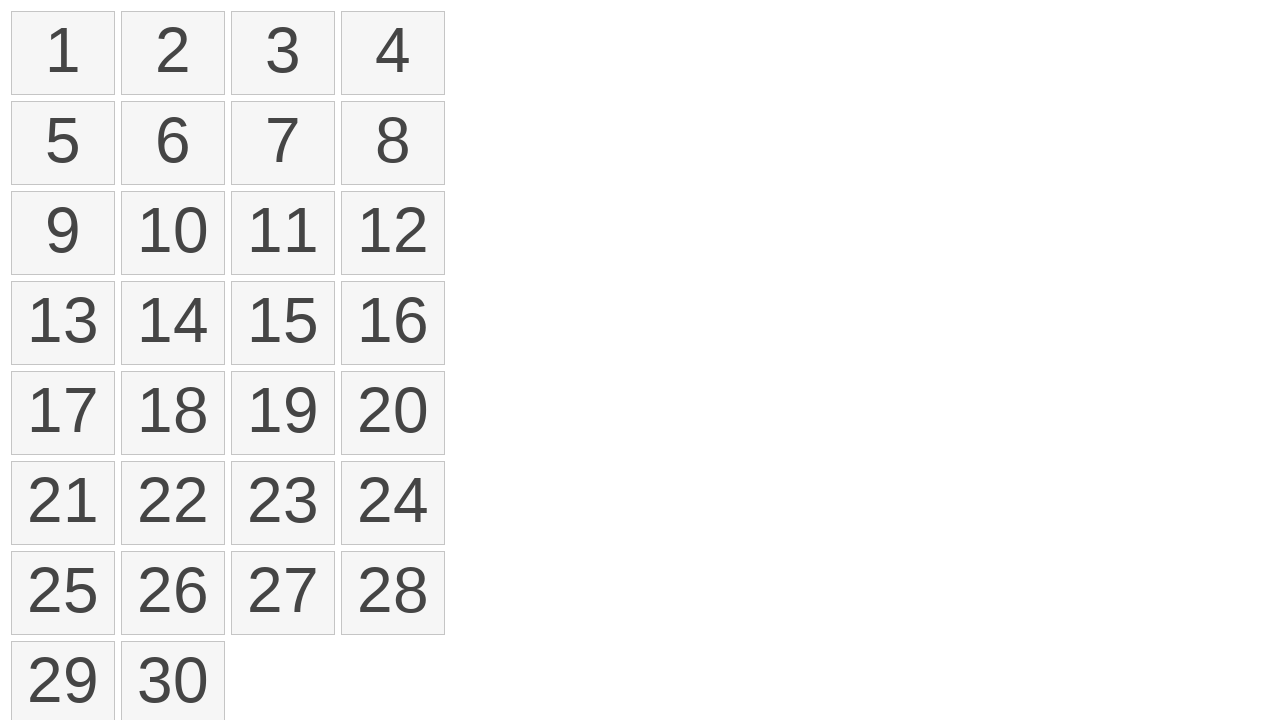

Pressed mouse button down on first item at (63, 53)
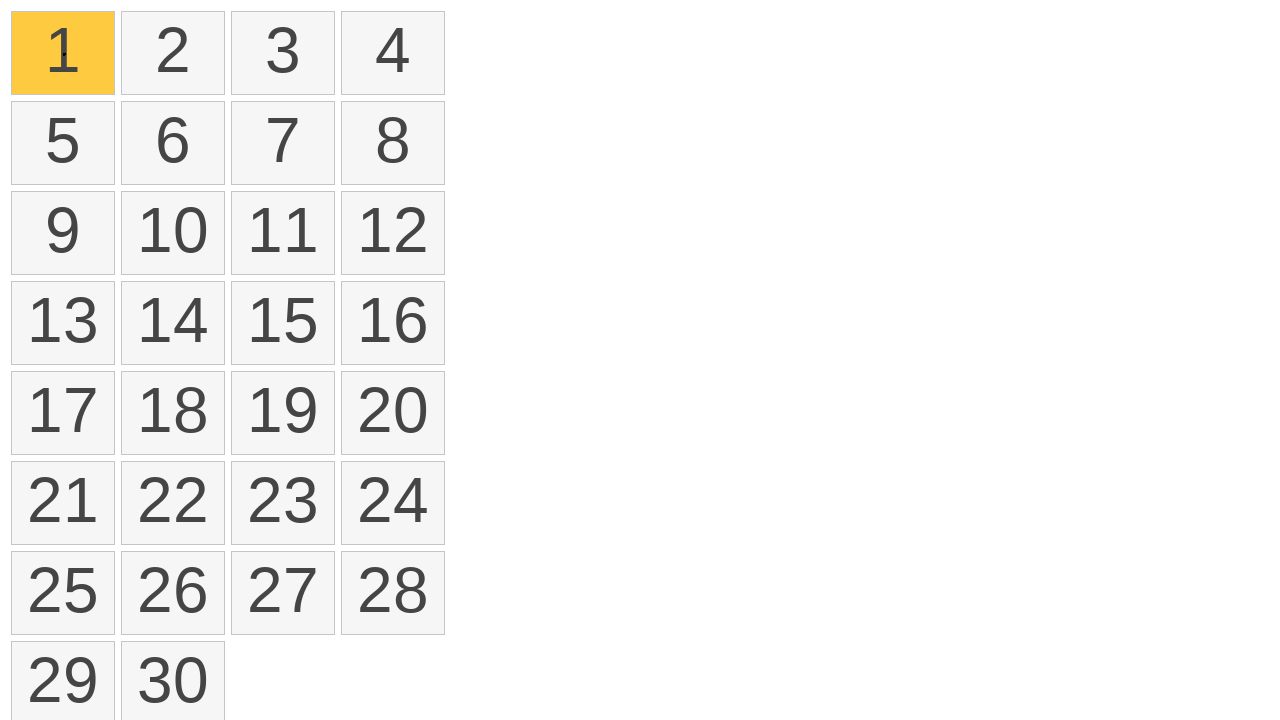

Dragged mouse to center of fourth item while holding button at (393, 53)
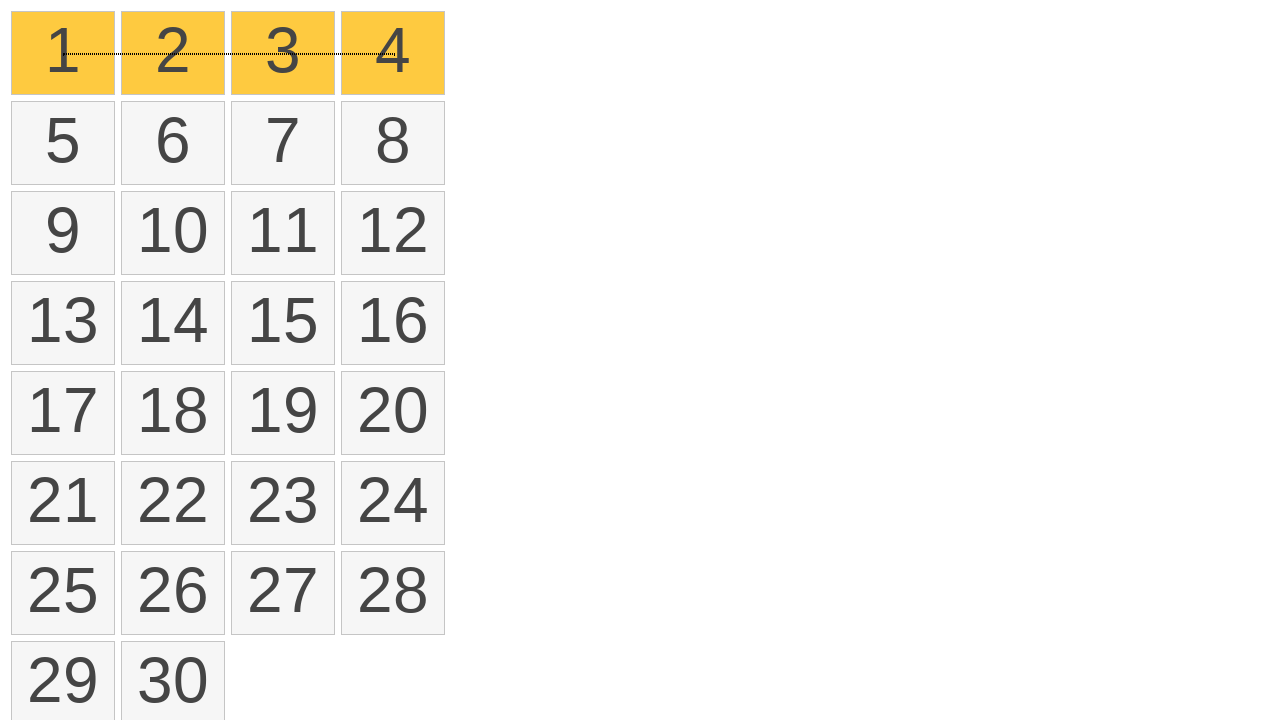

Released mouse button to complete drag selection at (393, 53)
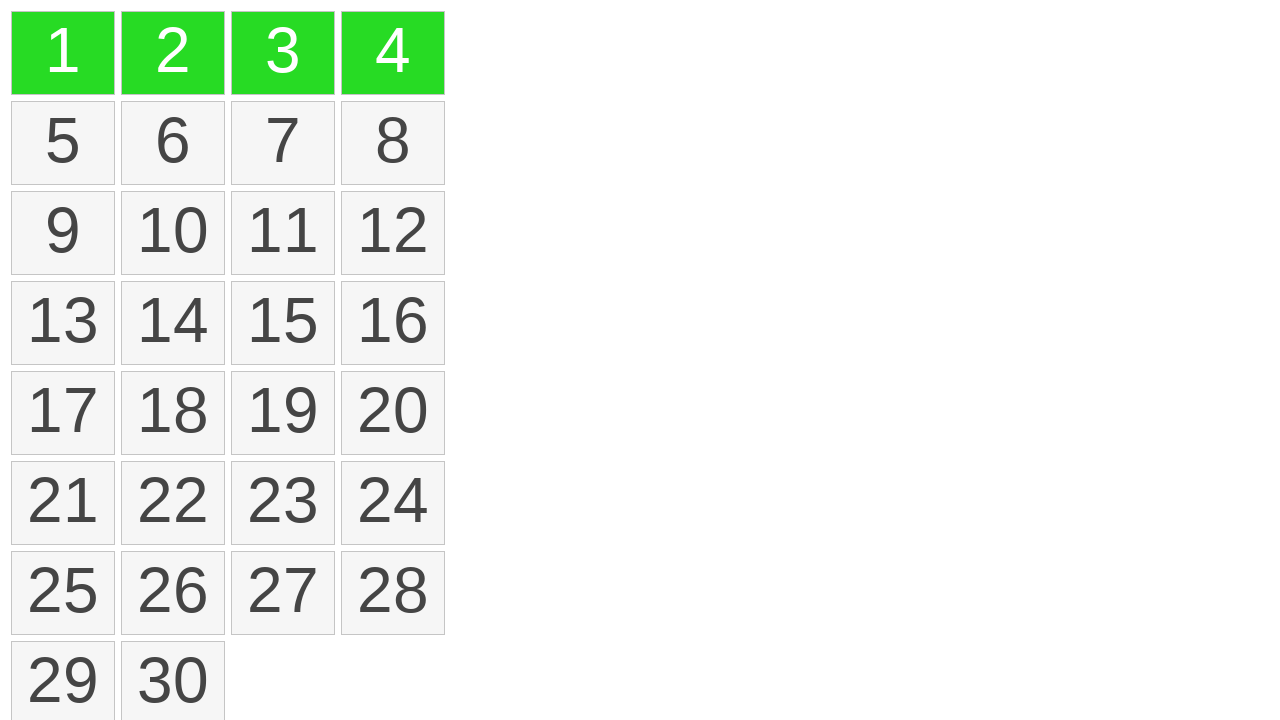

Located all selected items with ui-selected class
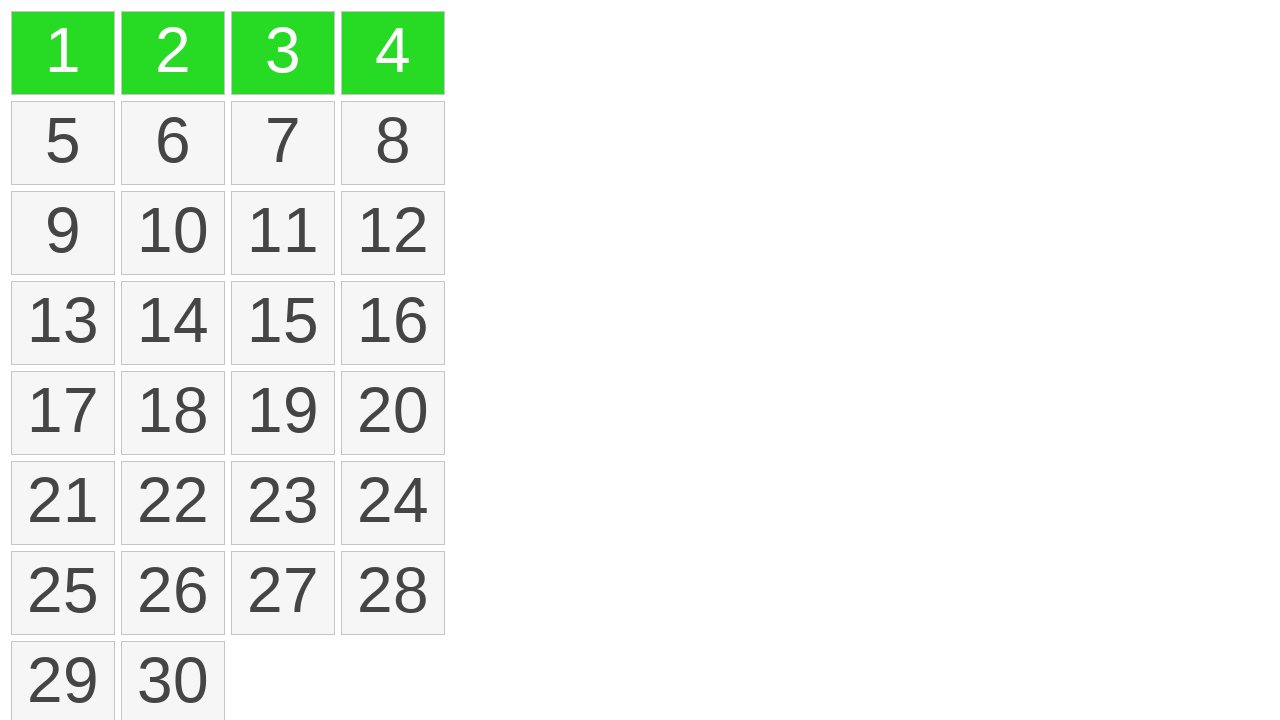

Verified that exactly 4 items are selected
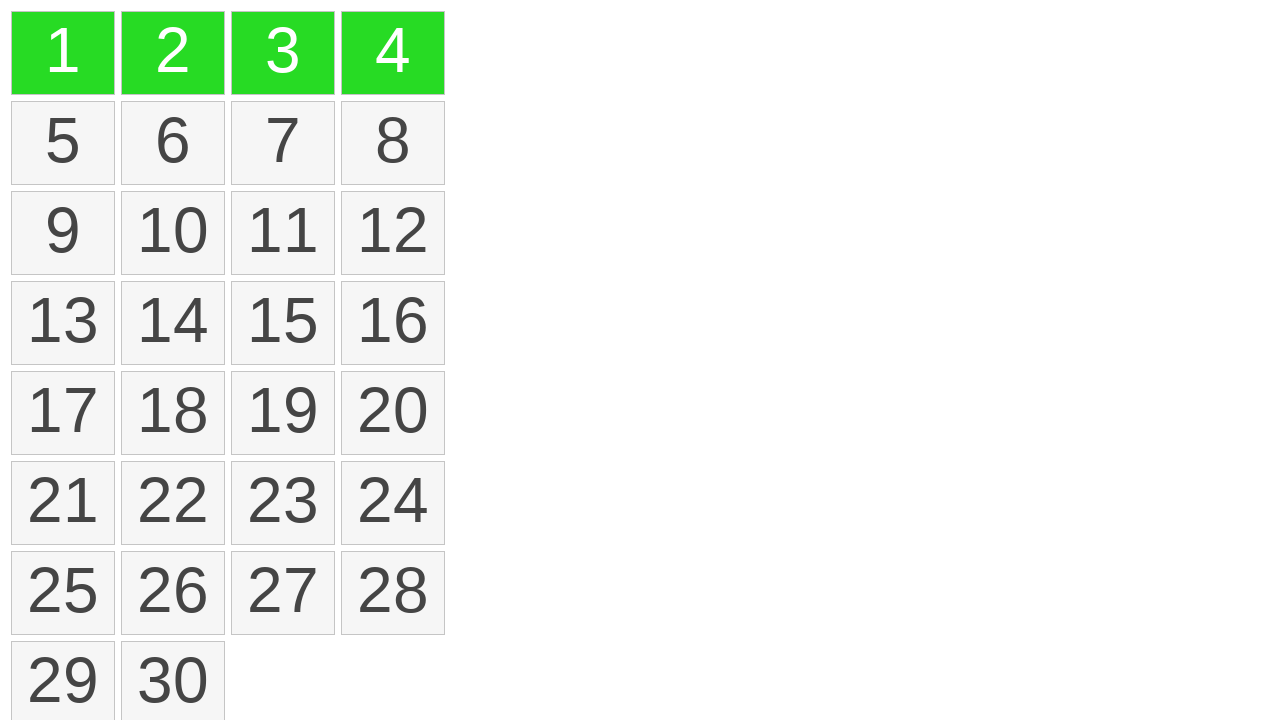

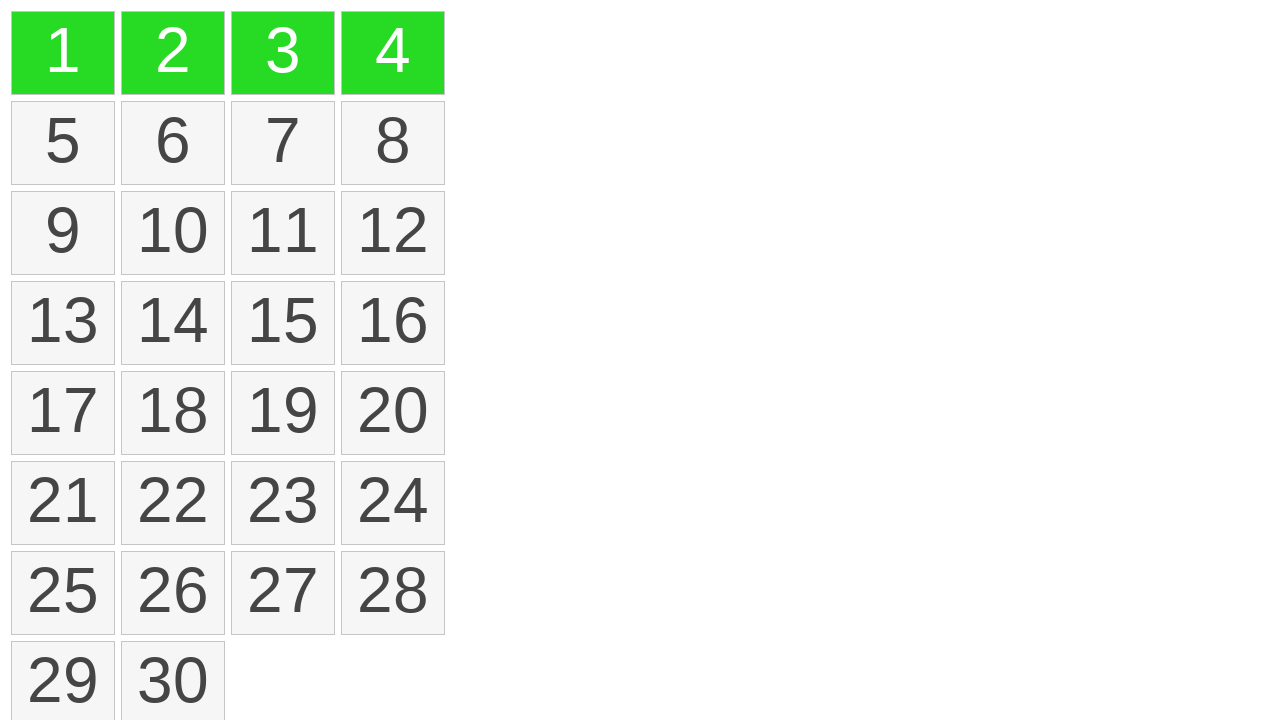